Tests the capitalize my title website by entering a sentence into the text area and clicking the sentence case button to convert the text formatting.

Starting URL: https://capitalizemytitle.com

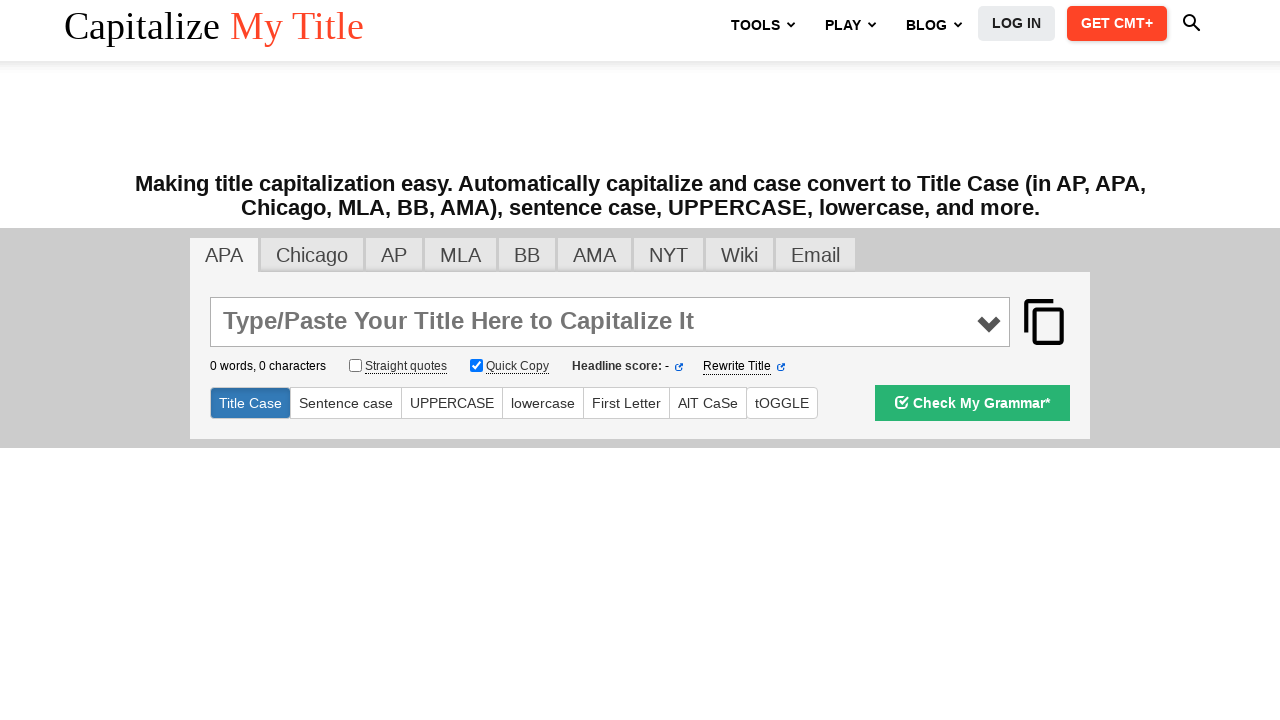

Filled text area with test sentence 'mom is cleaning the Window' on textarea#main_input
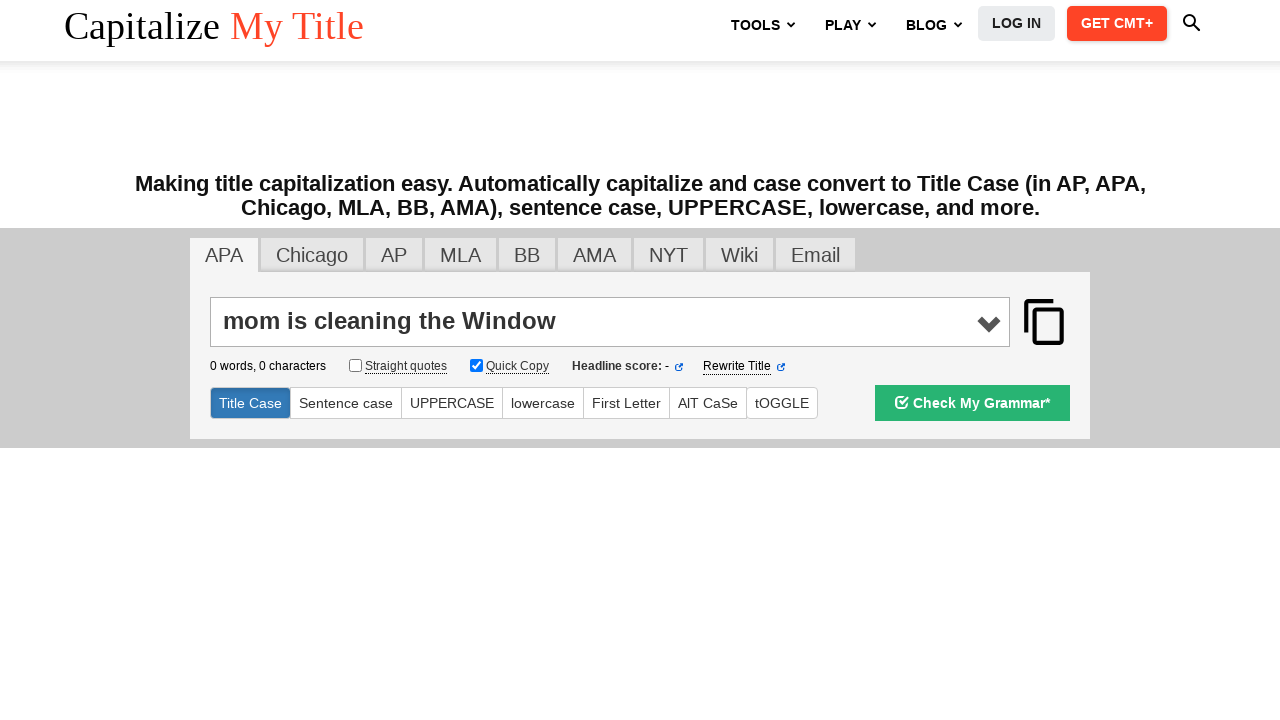

Waited 1 second for page to process input
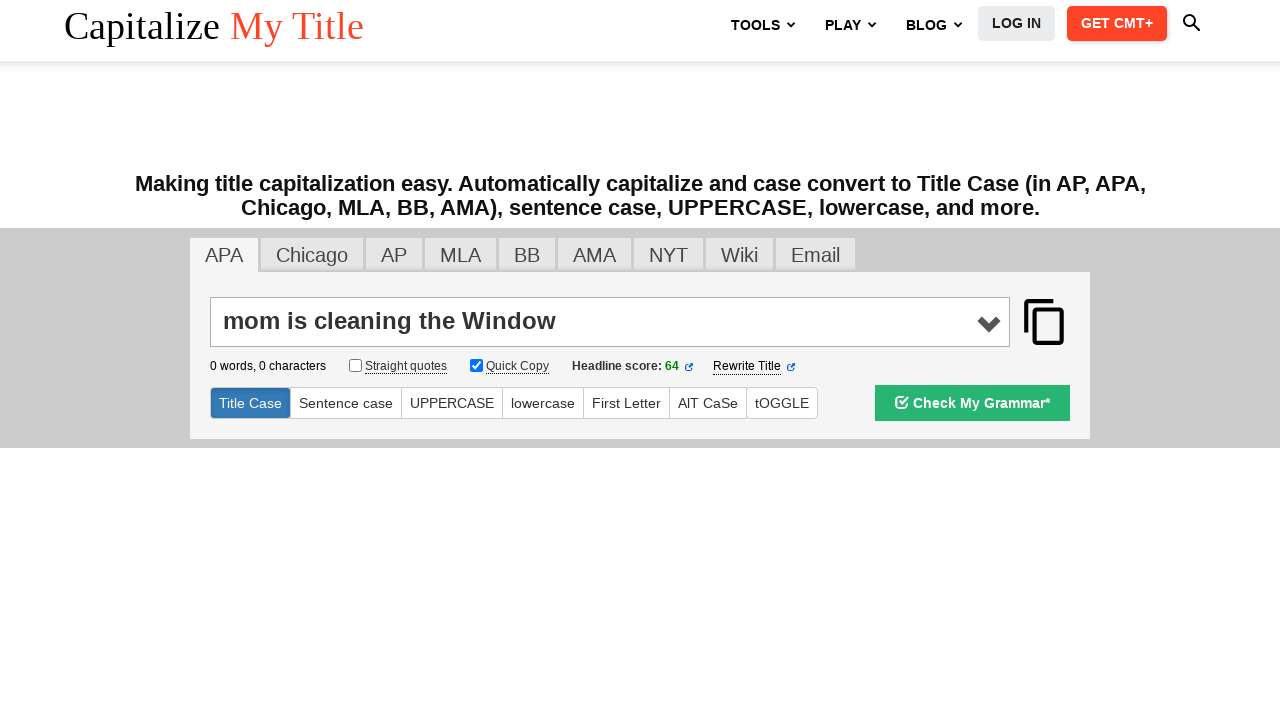

Clicked the sentence case button to convert text formatting at (346, 403) on #sentencecase
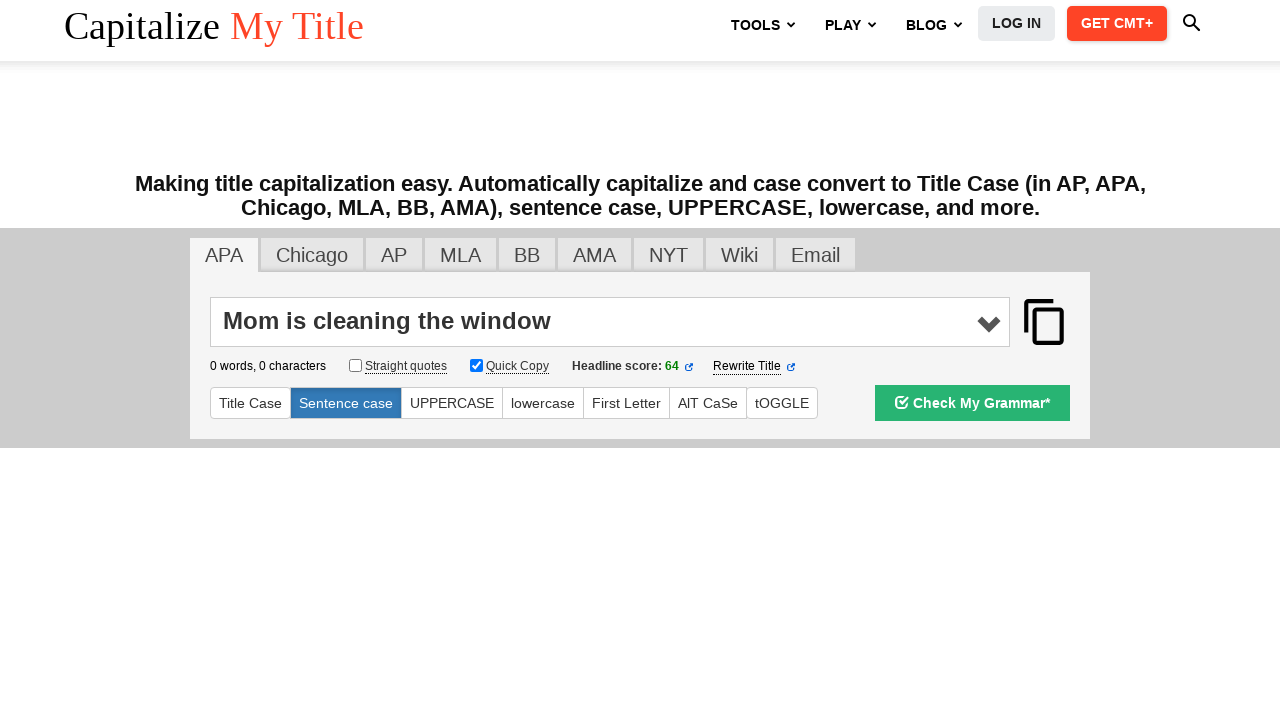

Waited 1 second for text conversion to complete
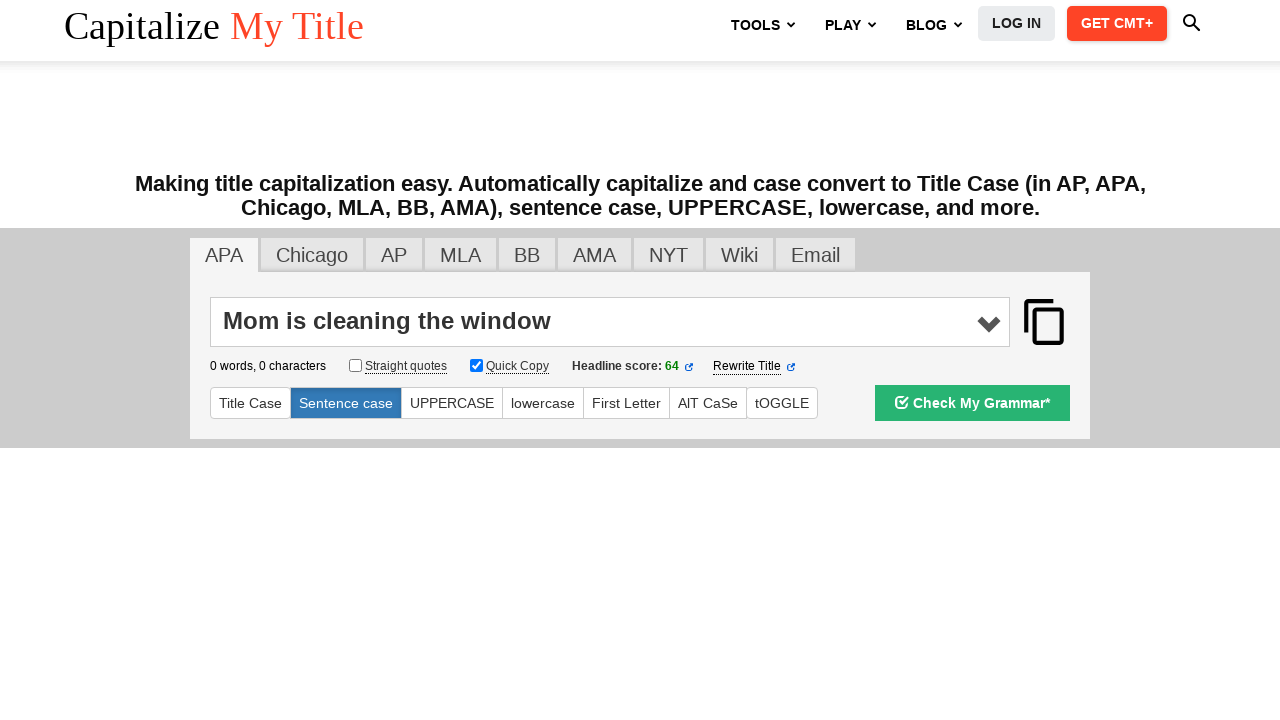

Verified text area exists after conversion
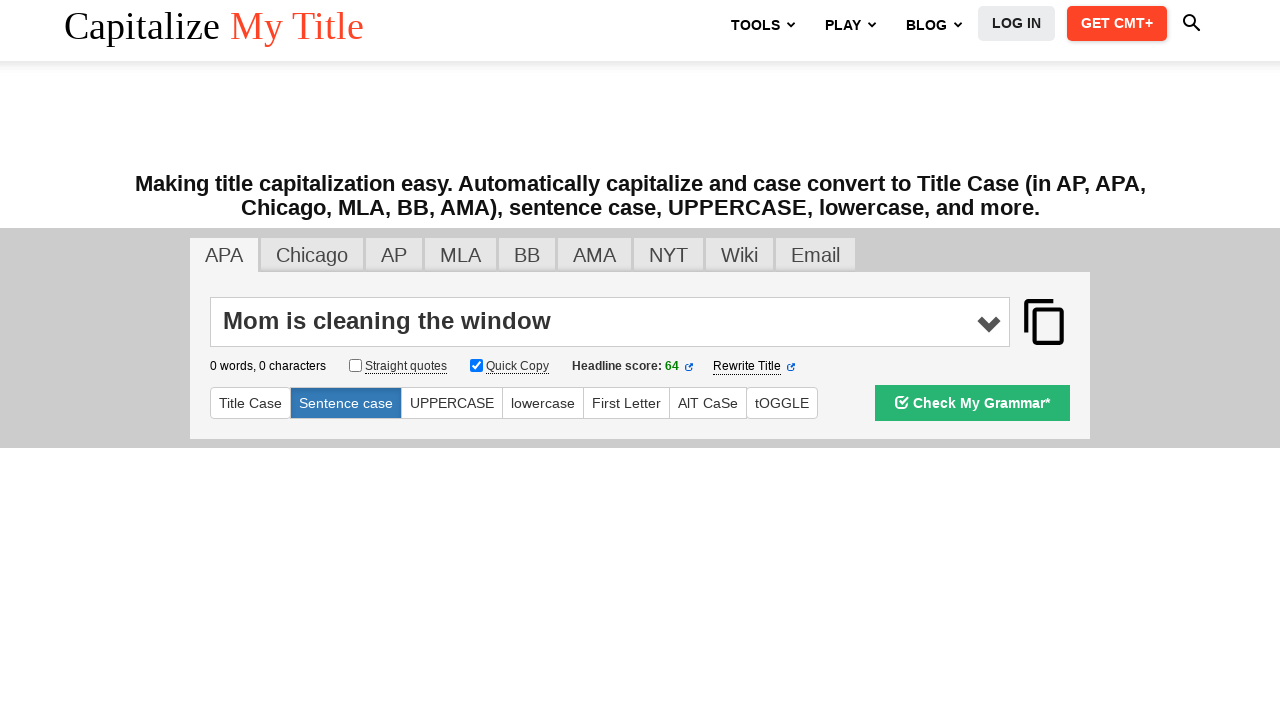

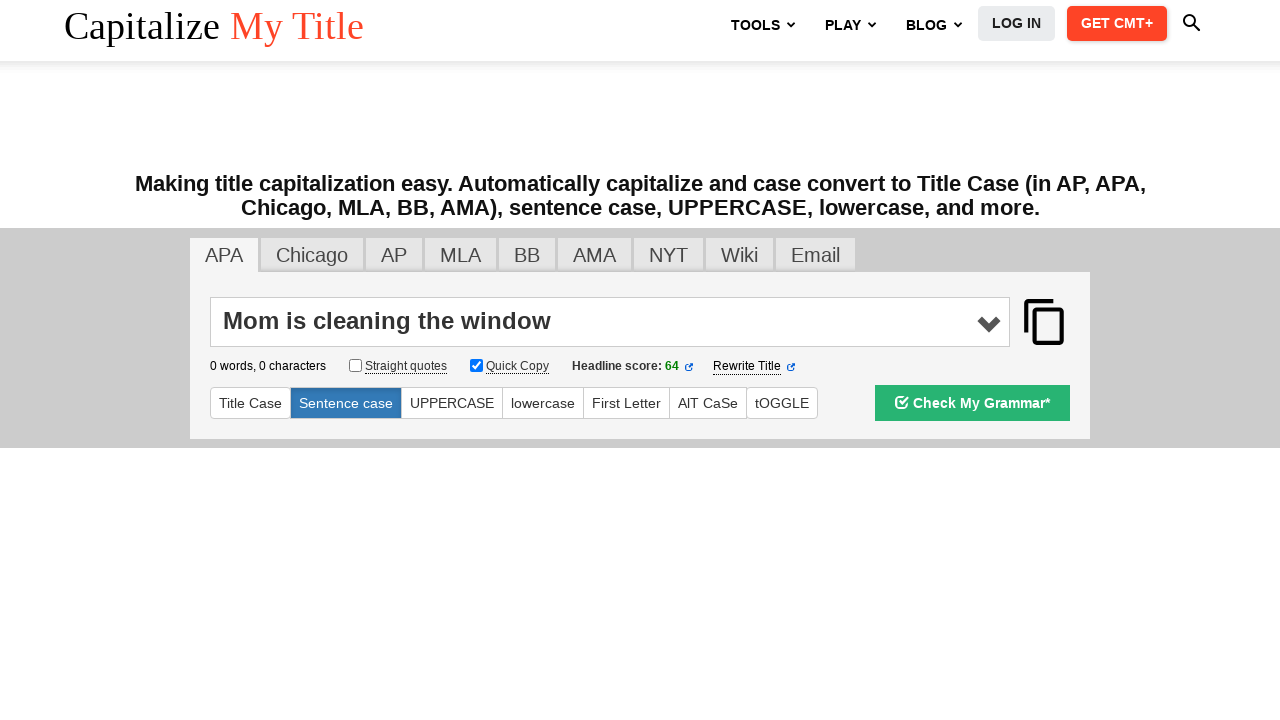